Tests finding multiple guide entry elements on YouTube homepage

Starting URL: https://www.youtube.com

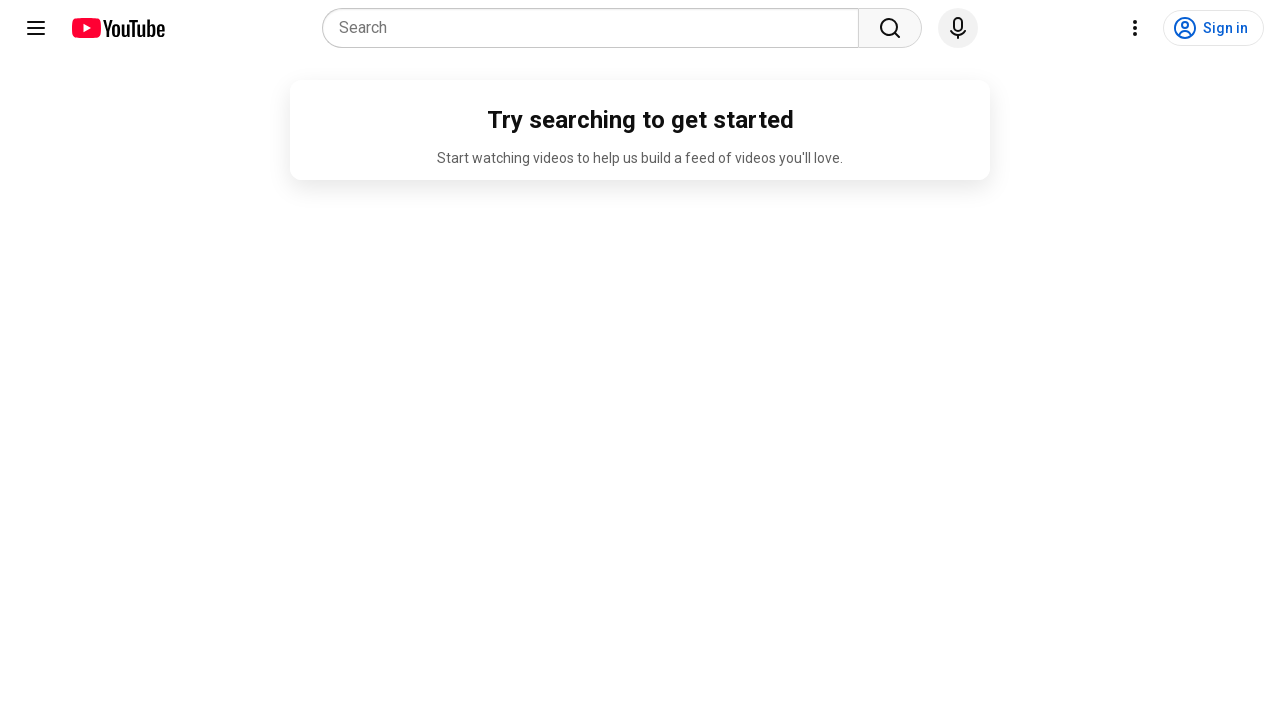

Navigated to YouTube homepage
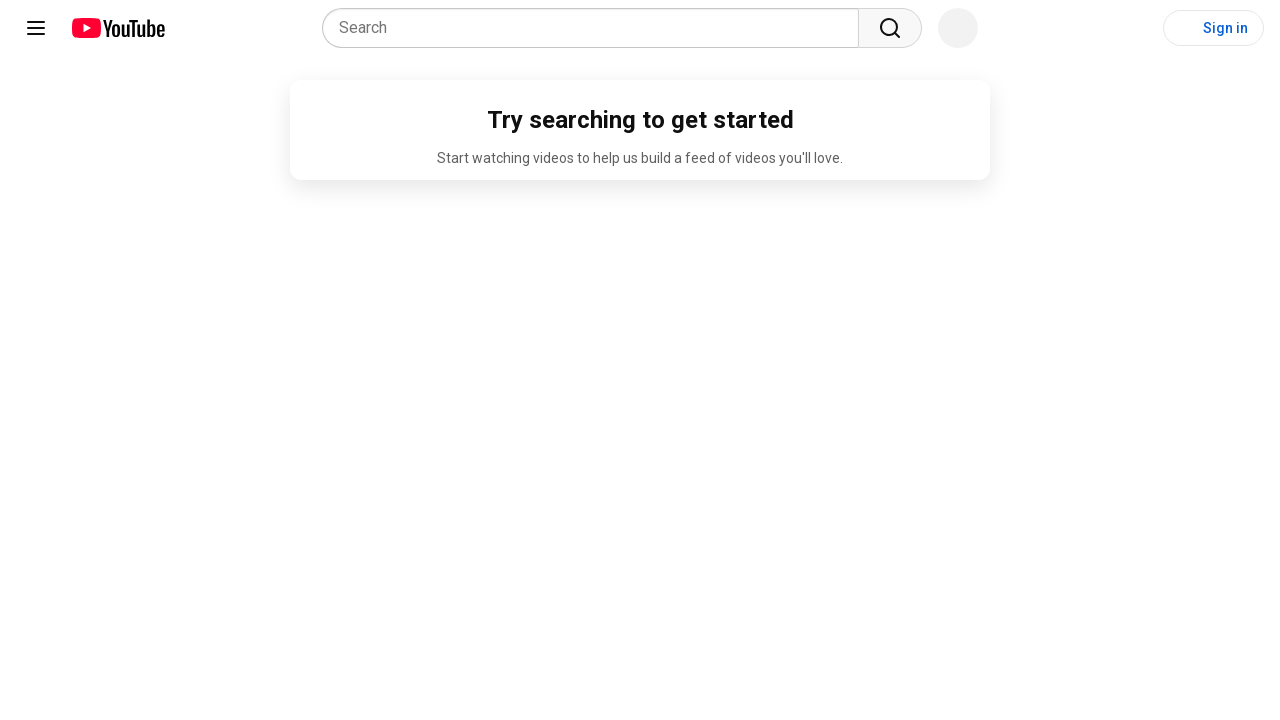

Found multiple guide entry elements on YouTube homepage
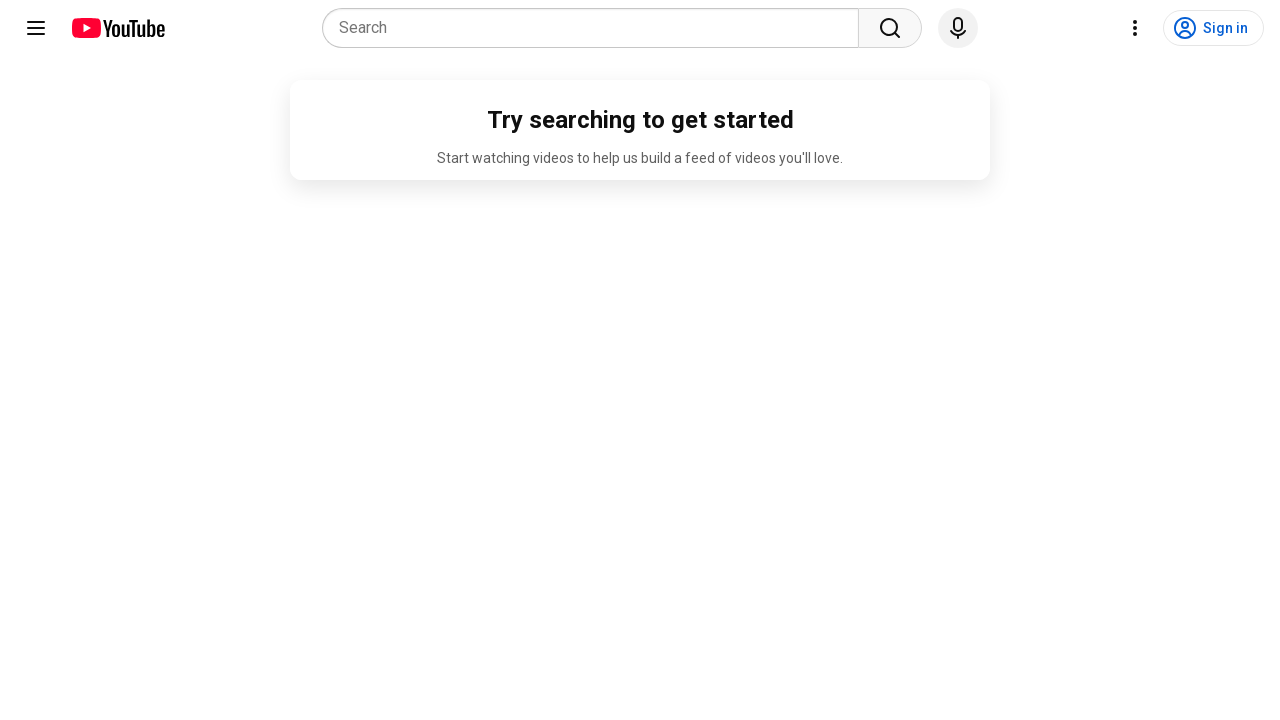

Verified guide entries are present (count >= 0)
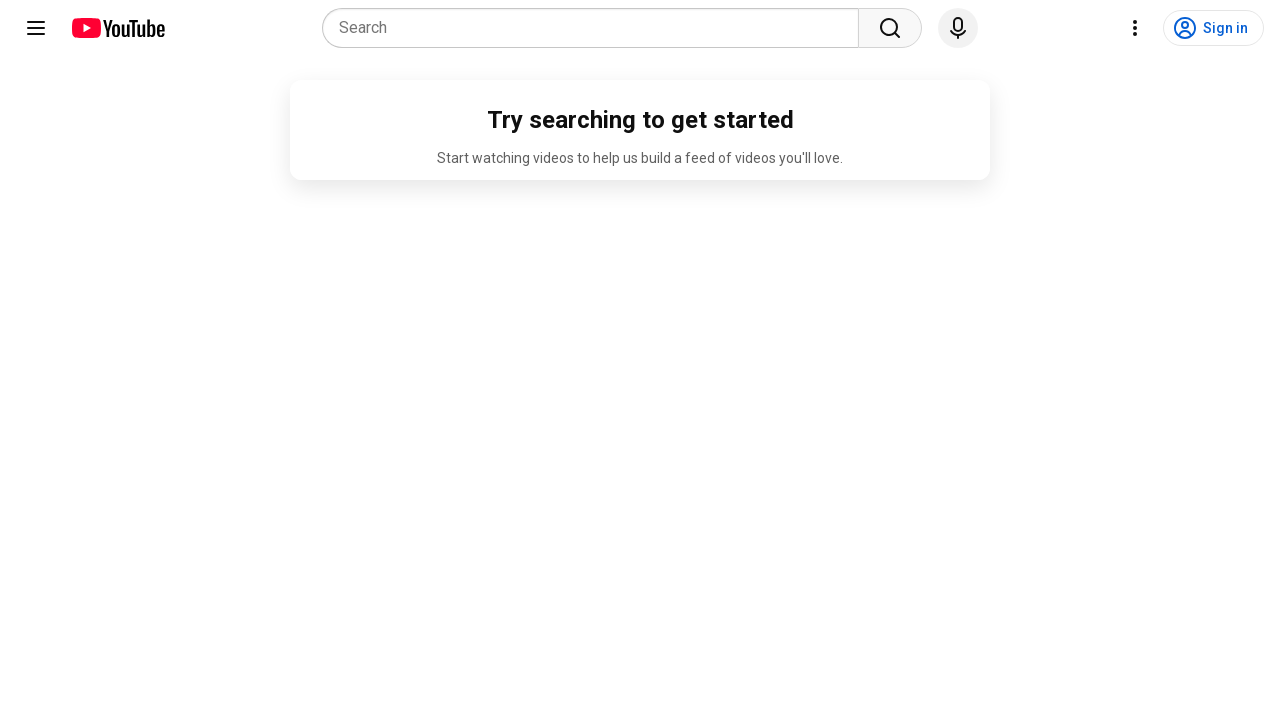

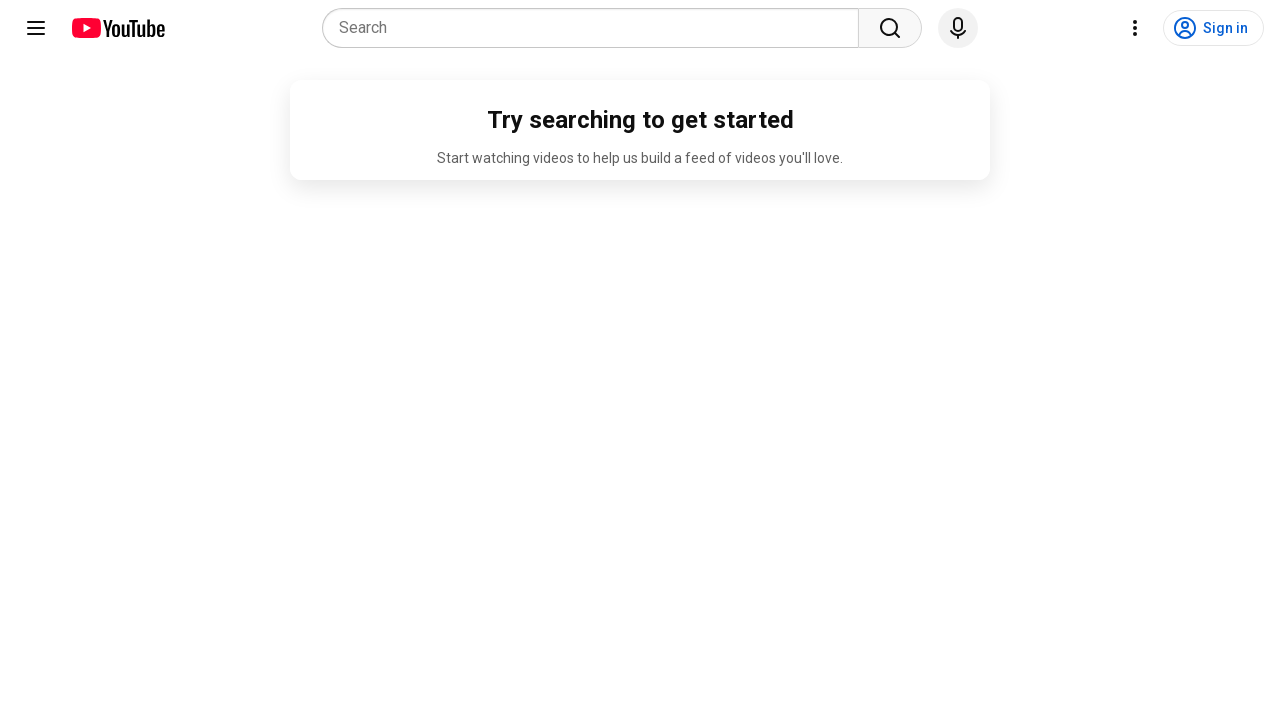